Tests window handle functionality by verifying page content, clicking a link that opens a new window, verifying the new window's content, and switching back to the original window.

Starting URL: https://the-internet.herokuapp.com/windows

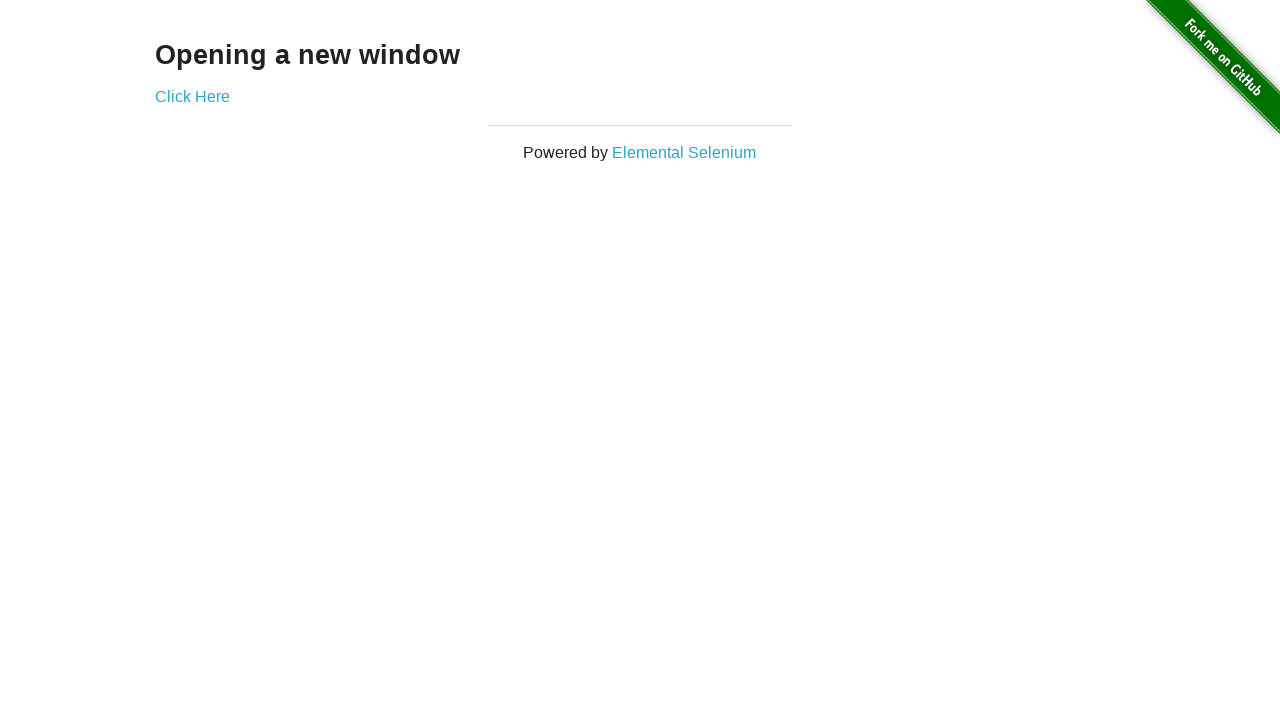

Retrieved h3 text content from initial page
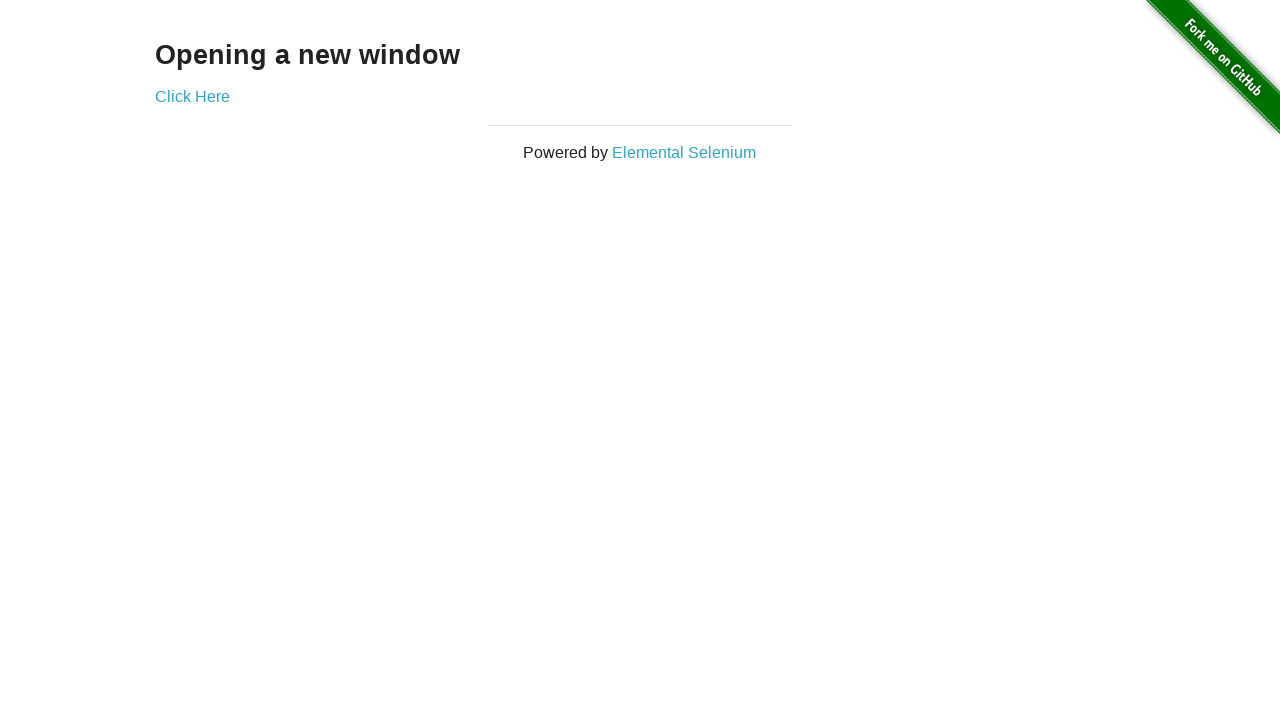

Verified h3 text is 'Opening a new window'
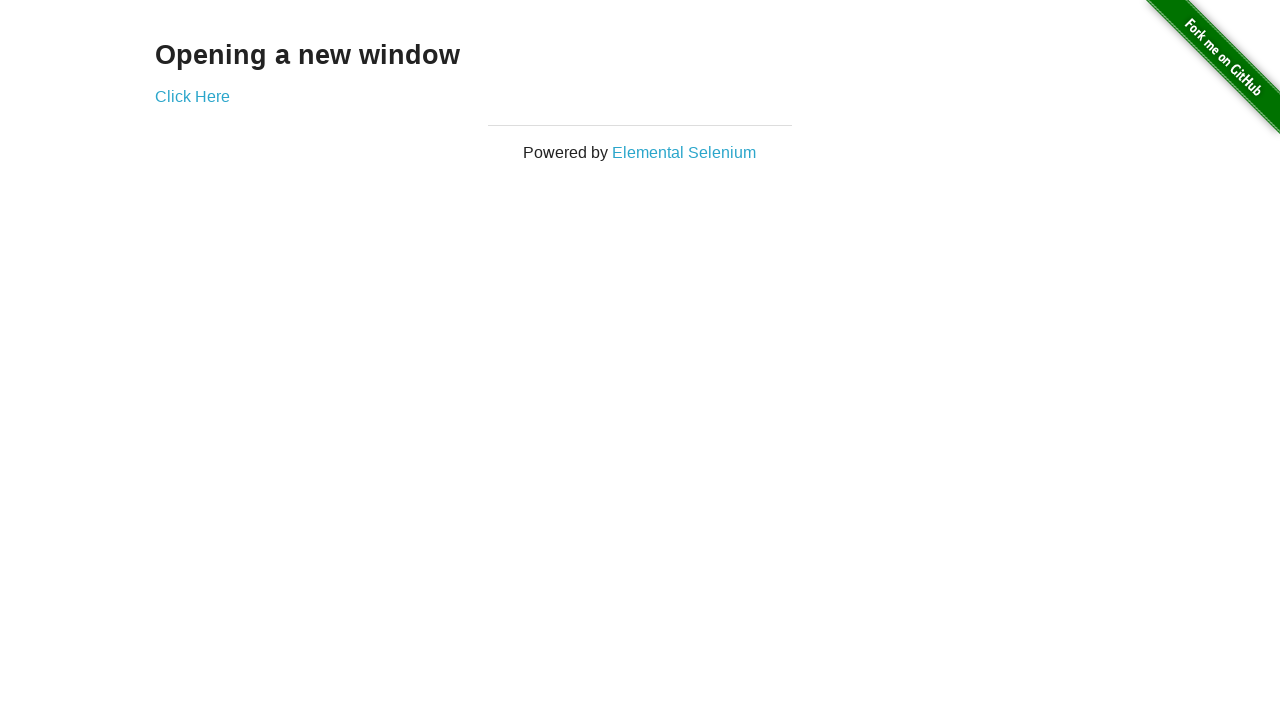

Verified initial page title contains 'The Internet'
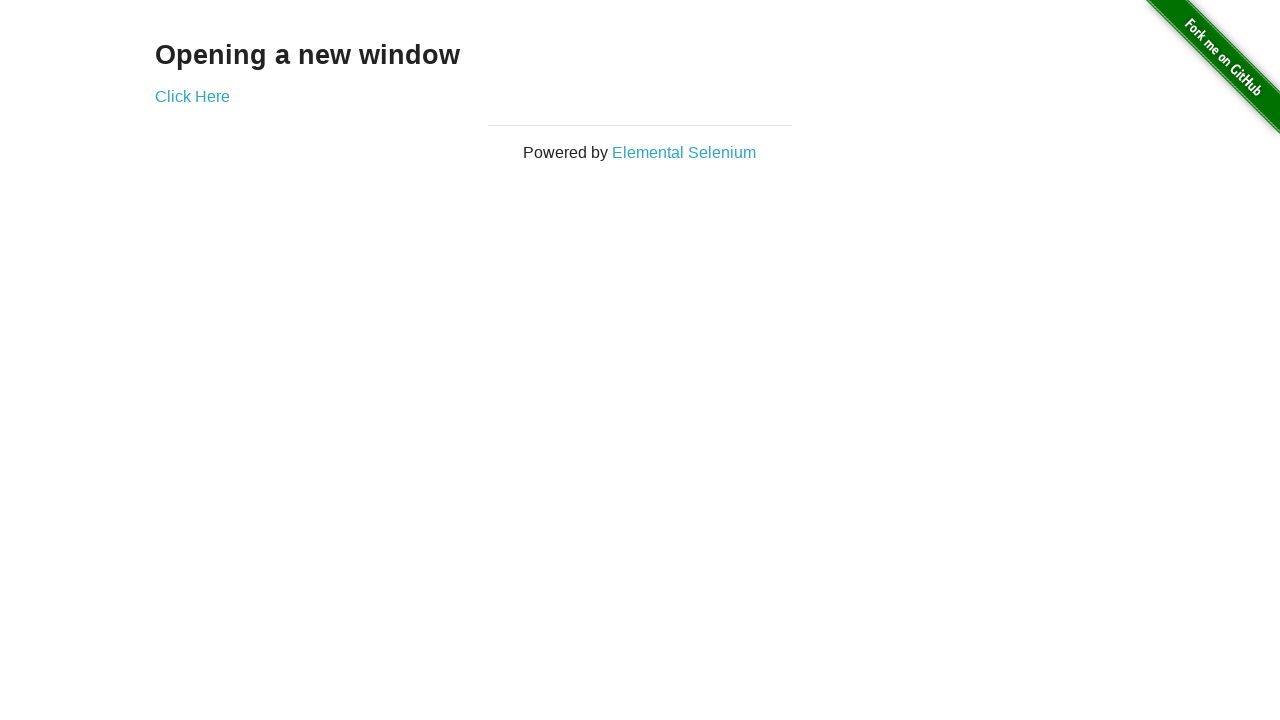

Clicked 'Click Here' link to open new window at (192, 96) on text=Click Here
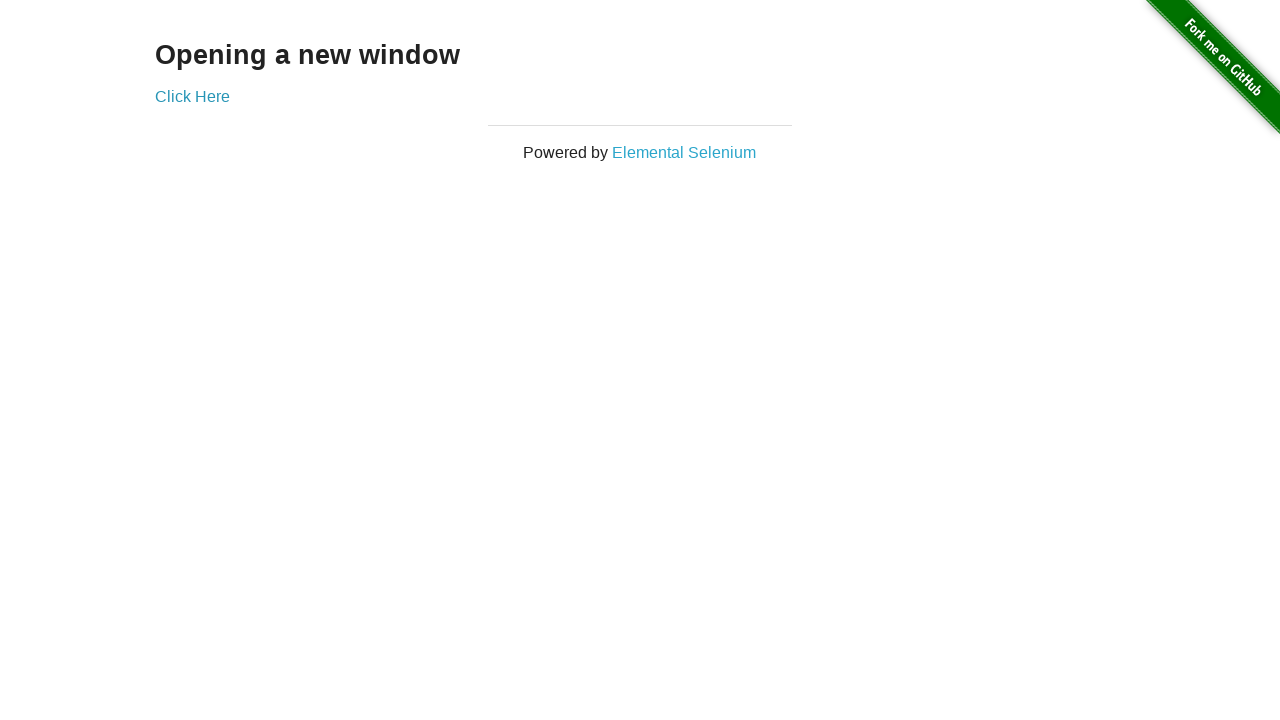

Obtained new window/page object
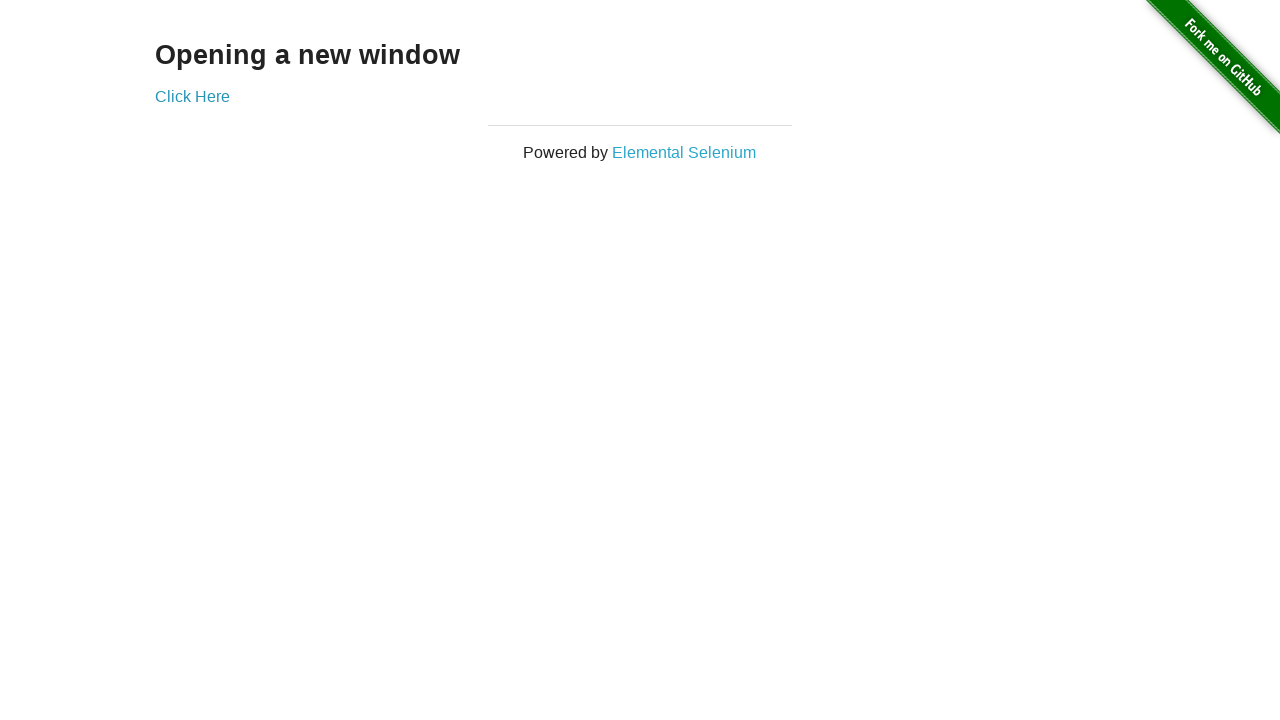

Waited for new page to load completely
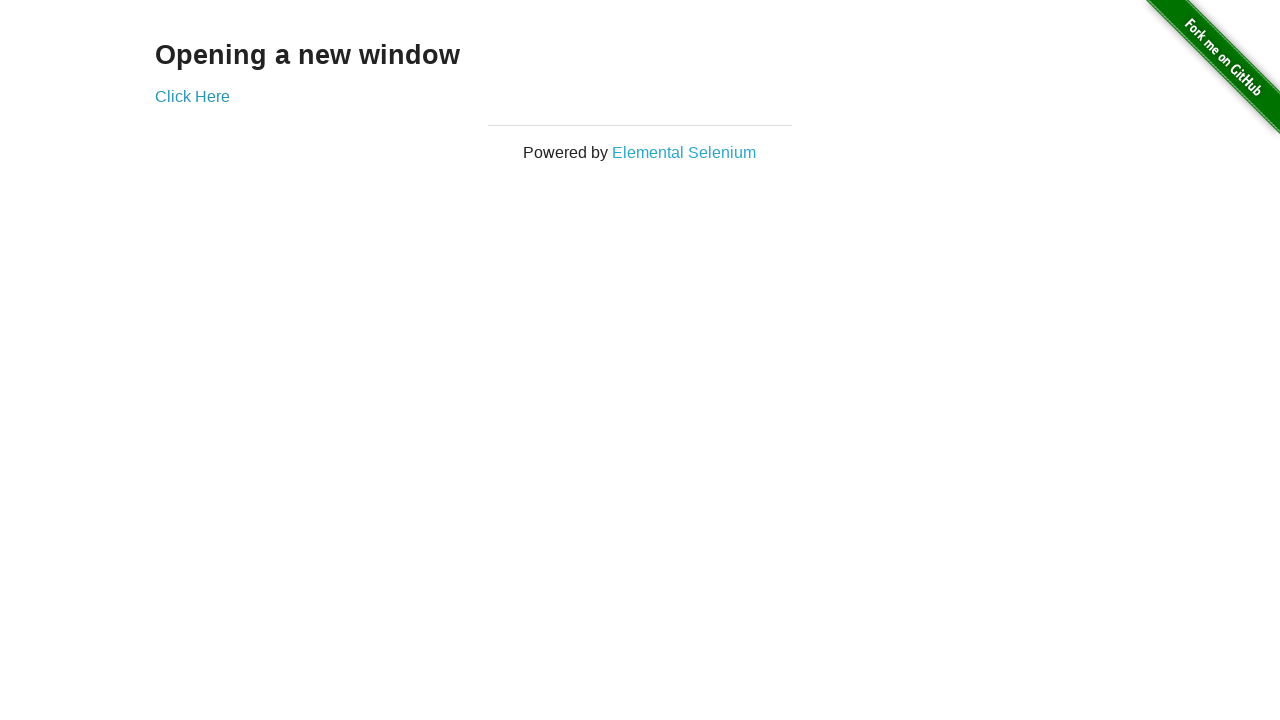

Verified new window title is 'New Window'
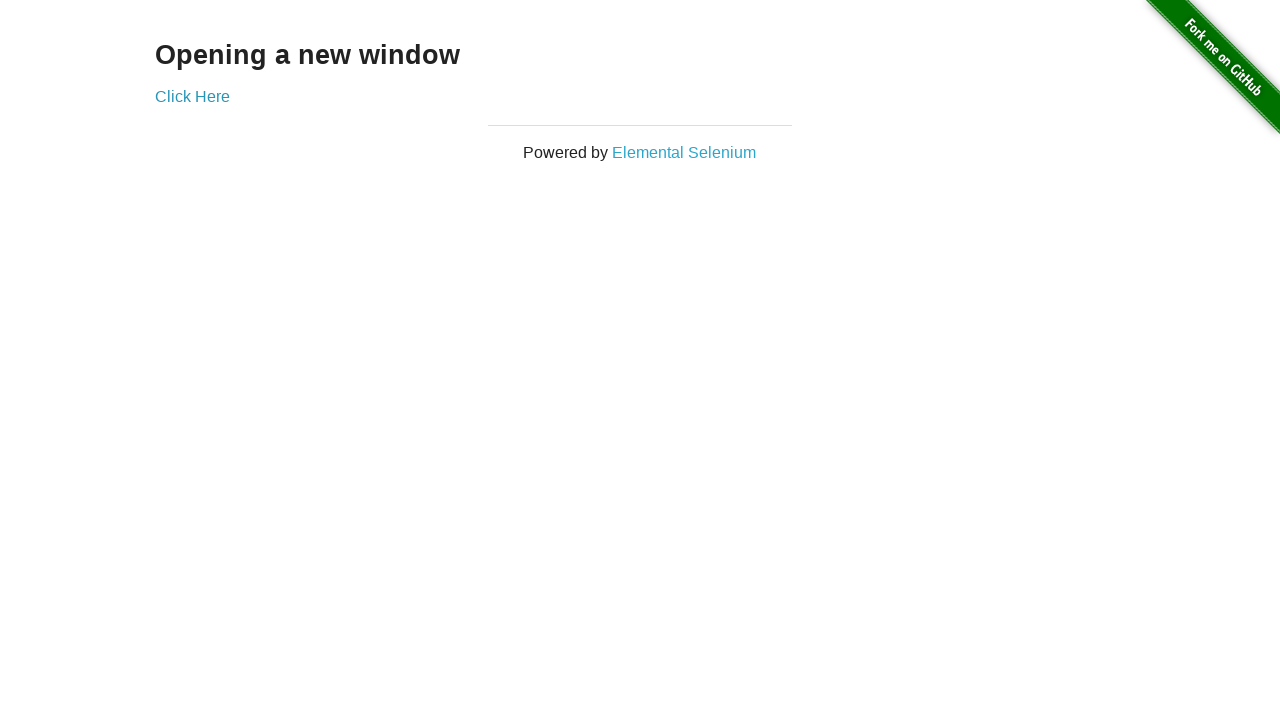

Retrieved h3 text content from new window
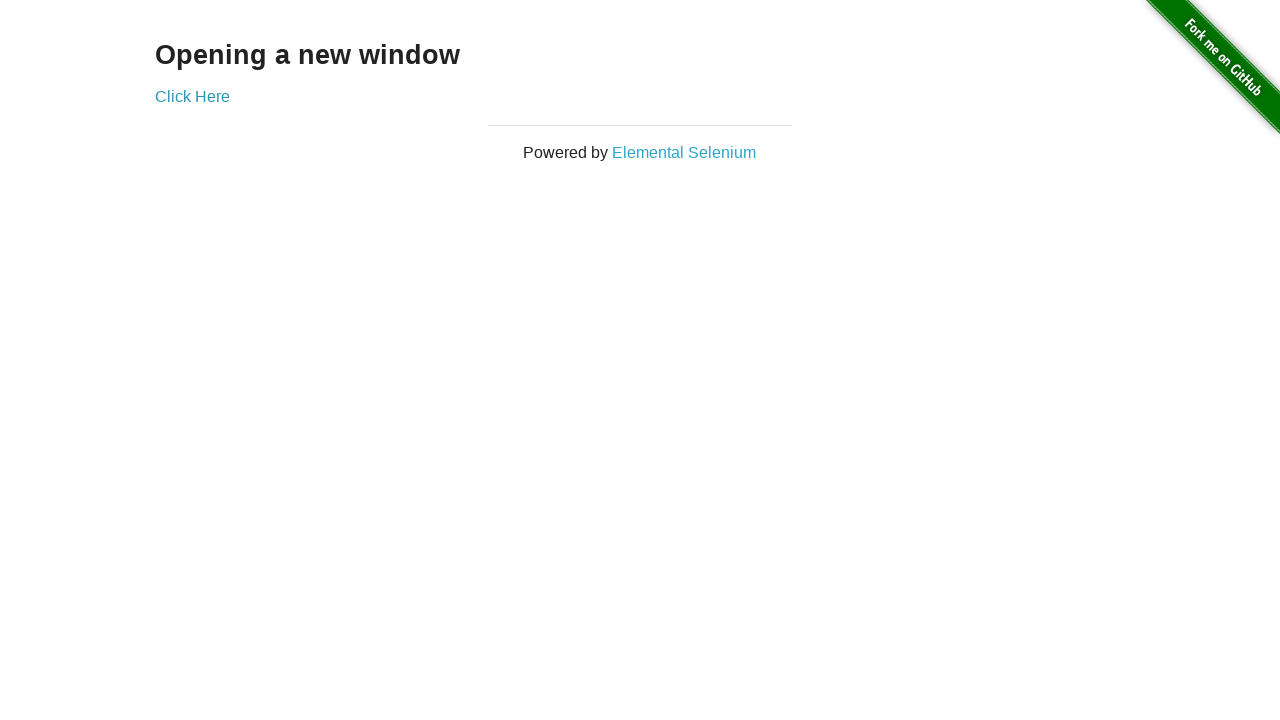

Verified new window h3 text is 'New Window'
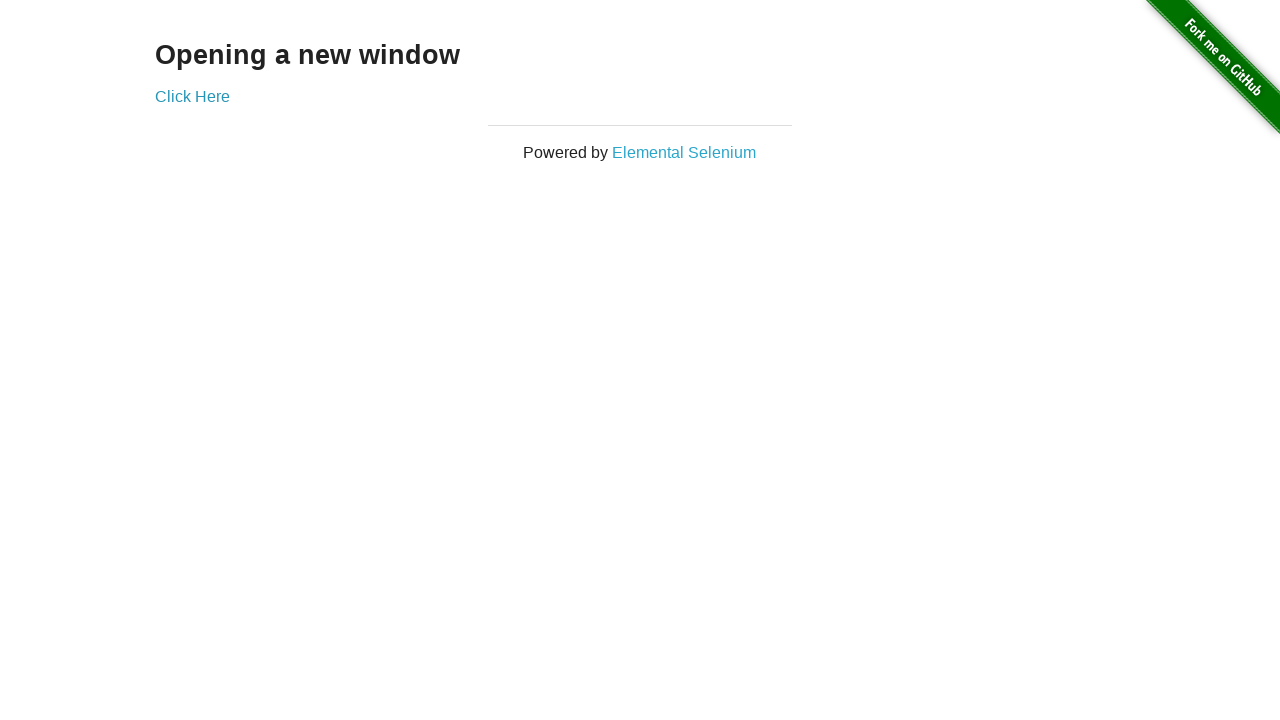

Verified original page title still contains 'The Internet'
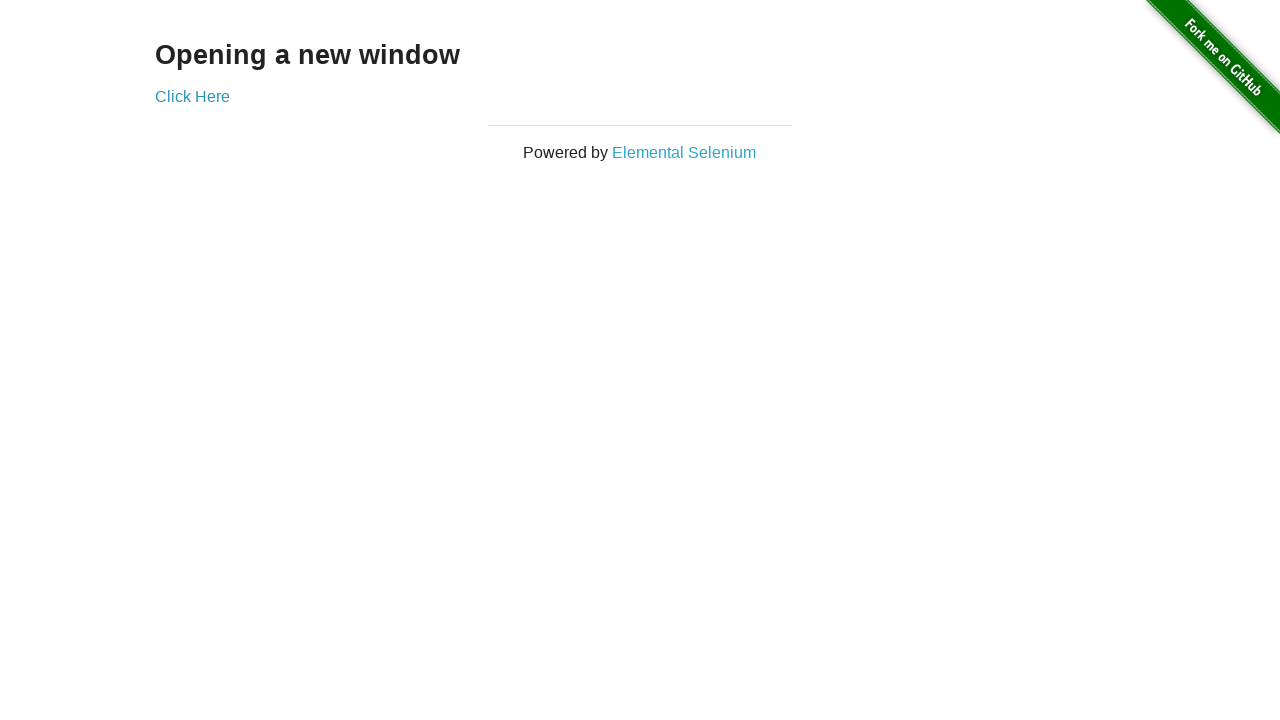

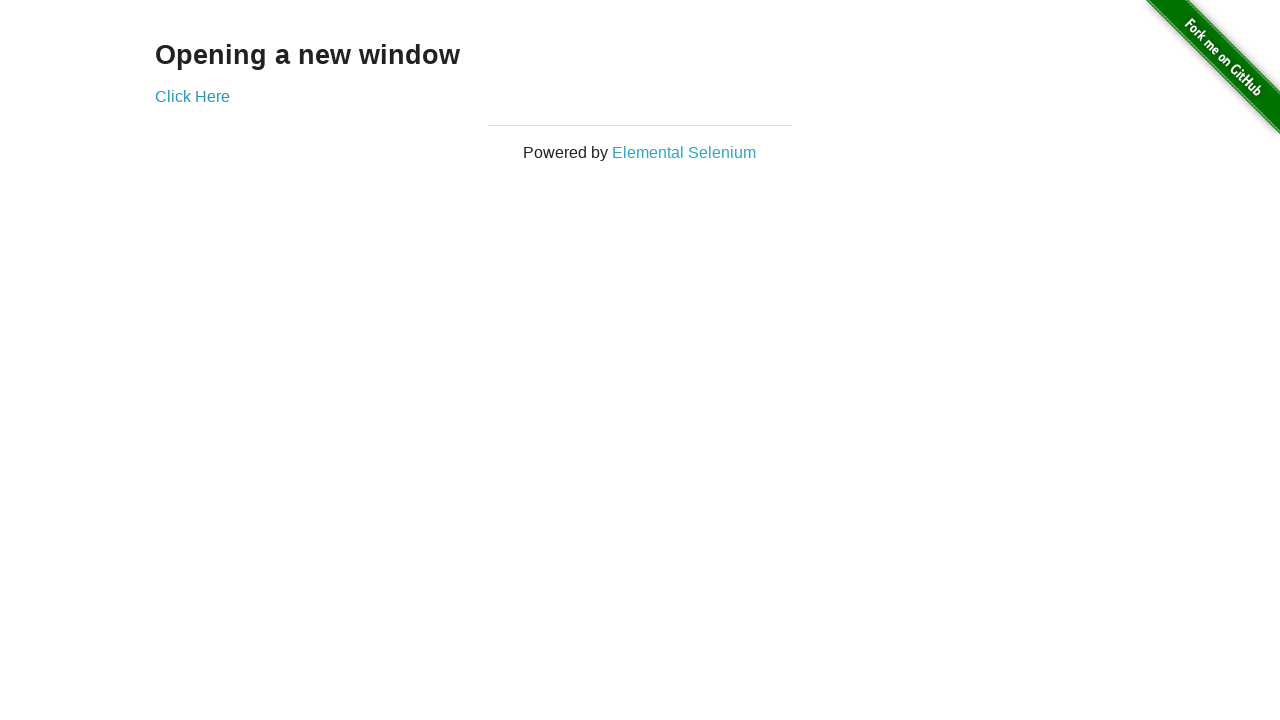